Tests selecting an option from a dropdown using Playwright's built-in select_option method by visible text, then verifying the selection.

Starting URL: https://the-internet.herokuapp.com/dropdown

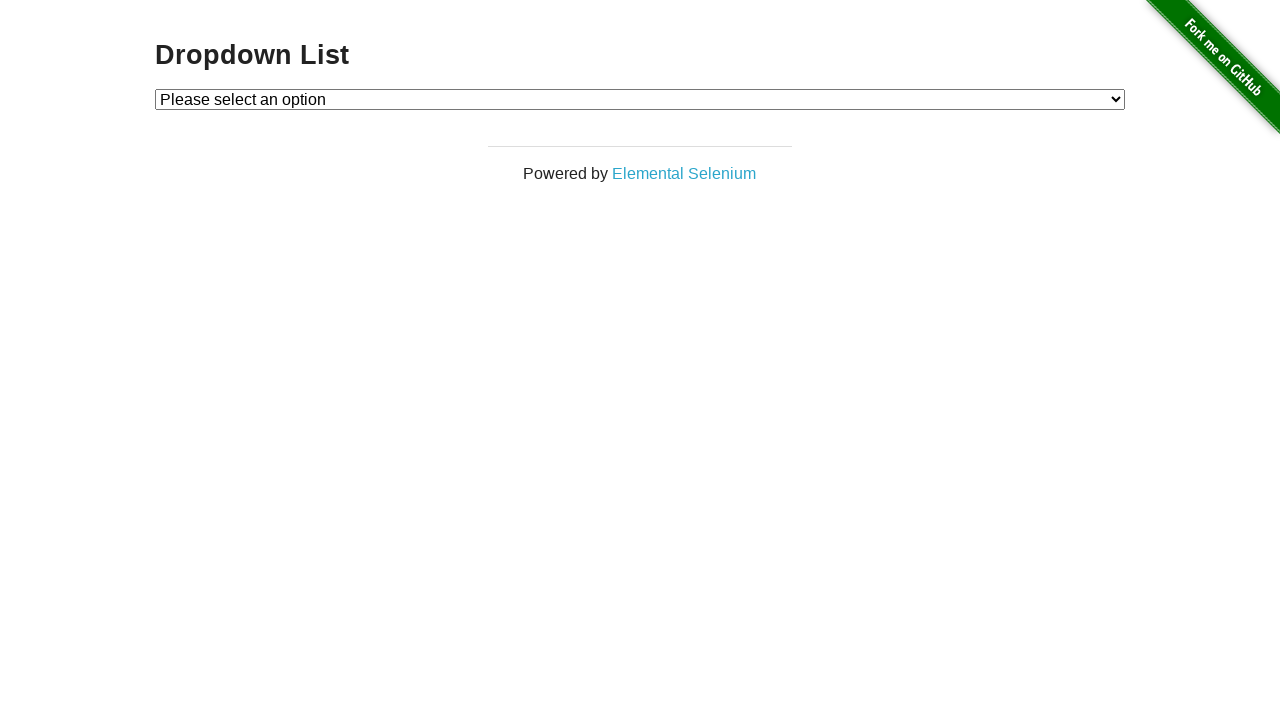

Navigated to dropdown page at https://the-internet.herokuapp.com/dropdown
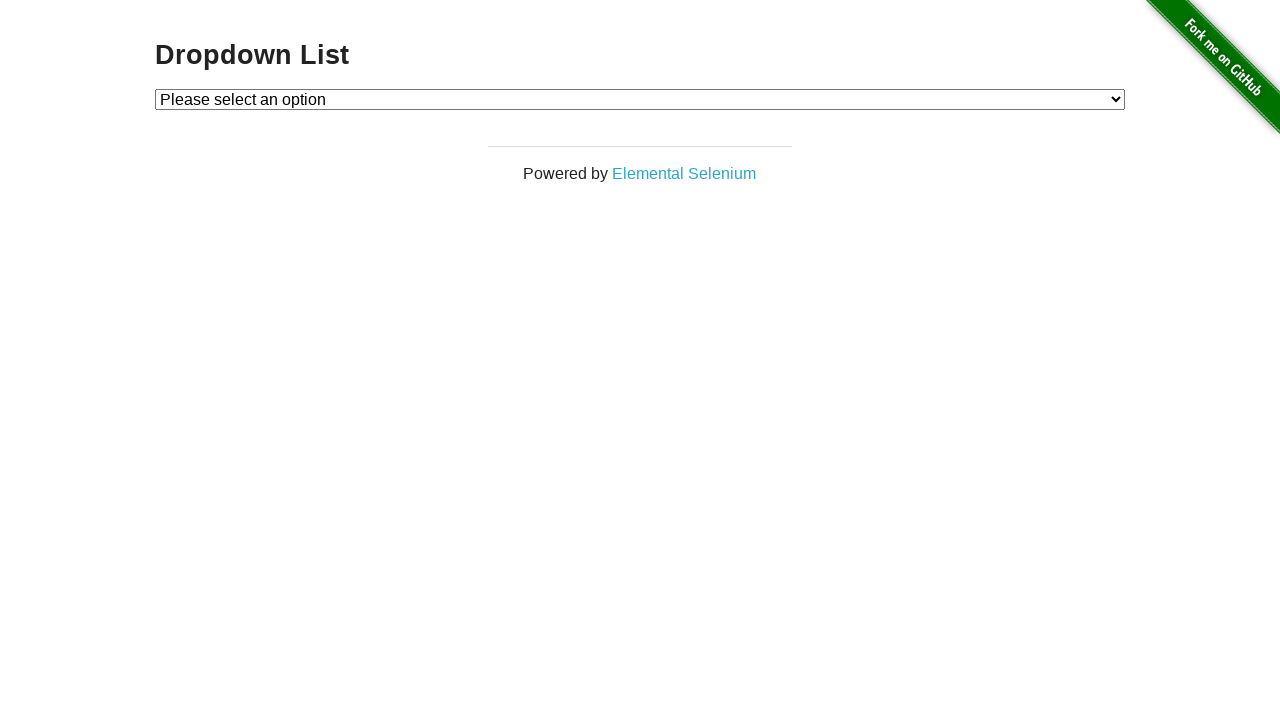

Selected 'Option 1' from dropdown using visible text on #dropdown
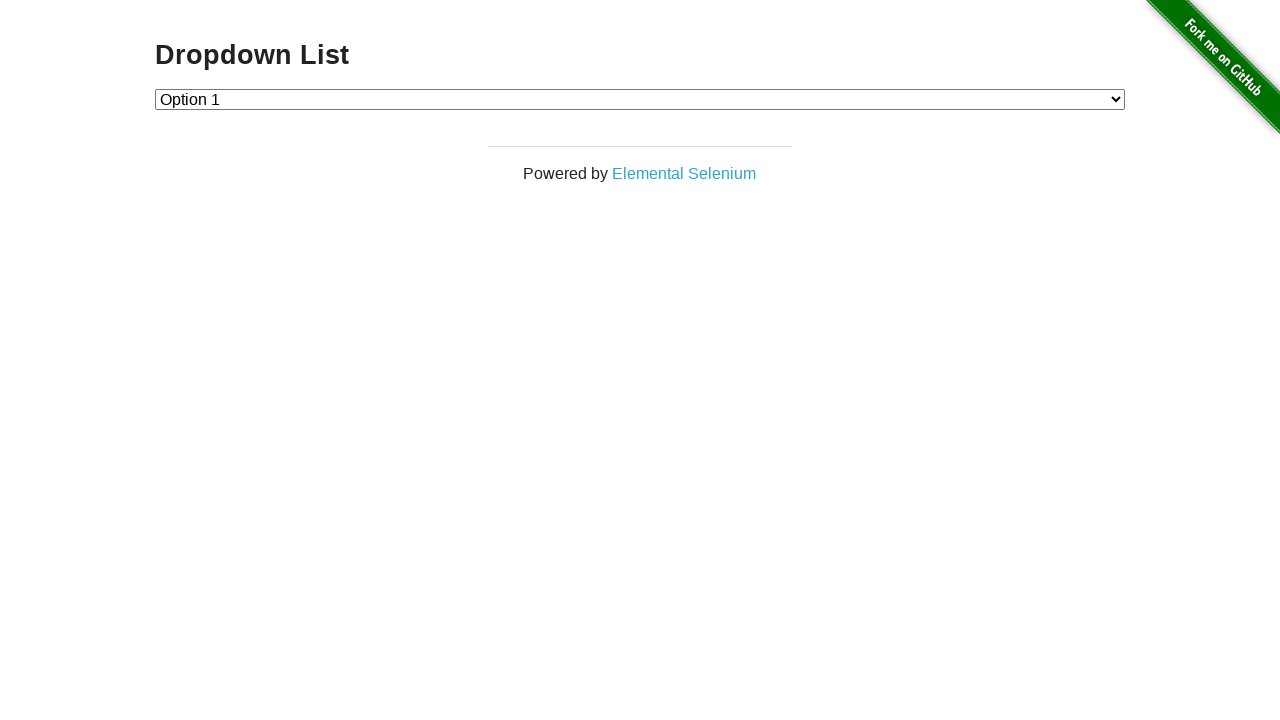

Retrieved selected dropdown value
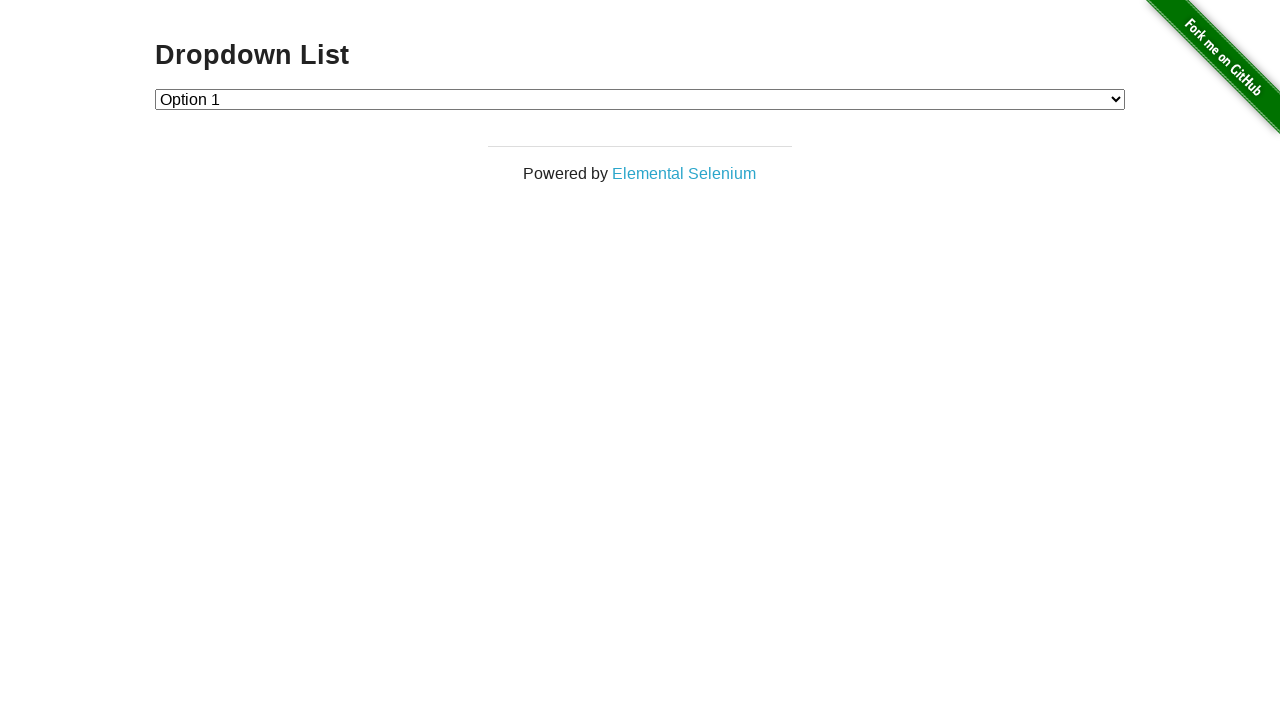

Verified that selected option value is '1' (Option 1)
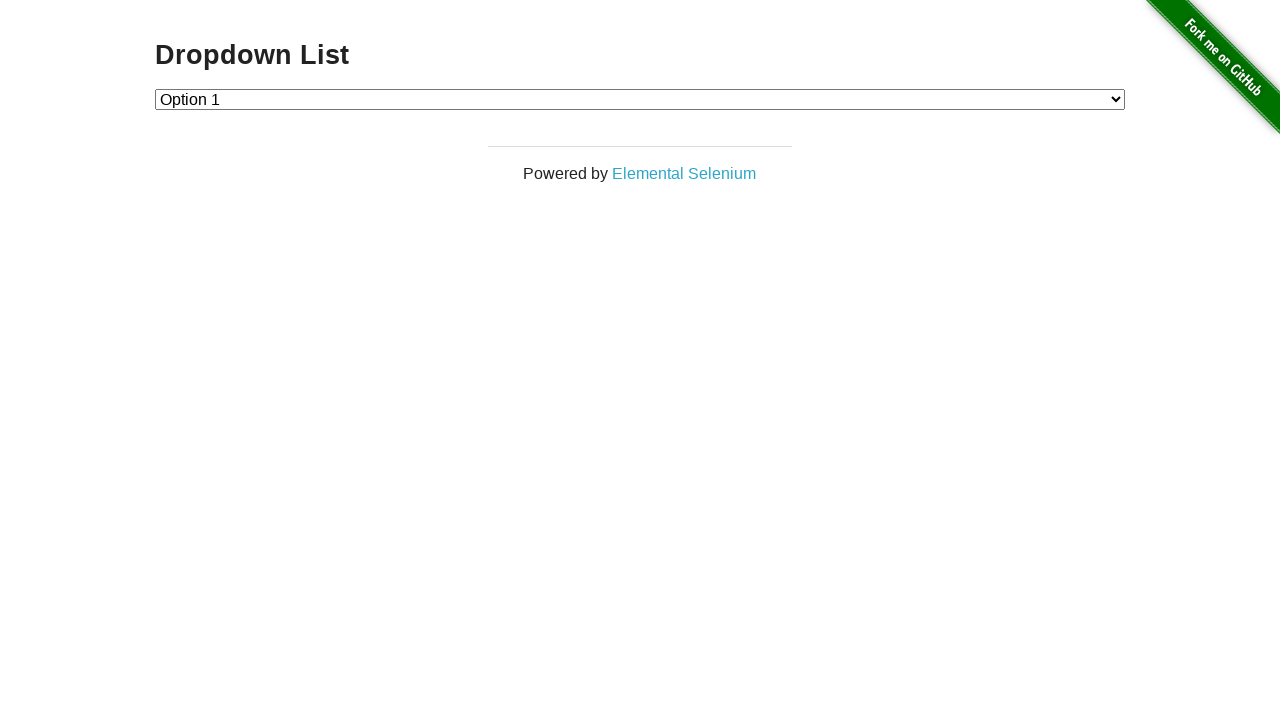

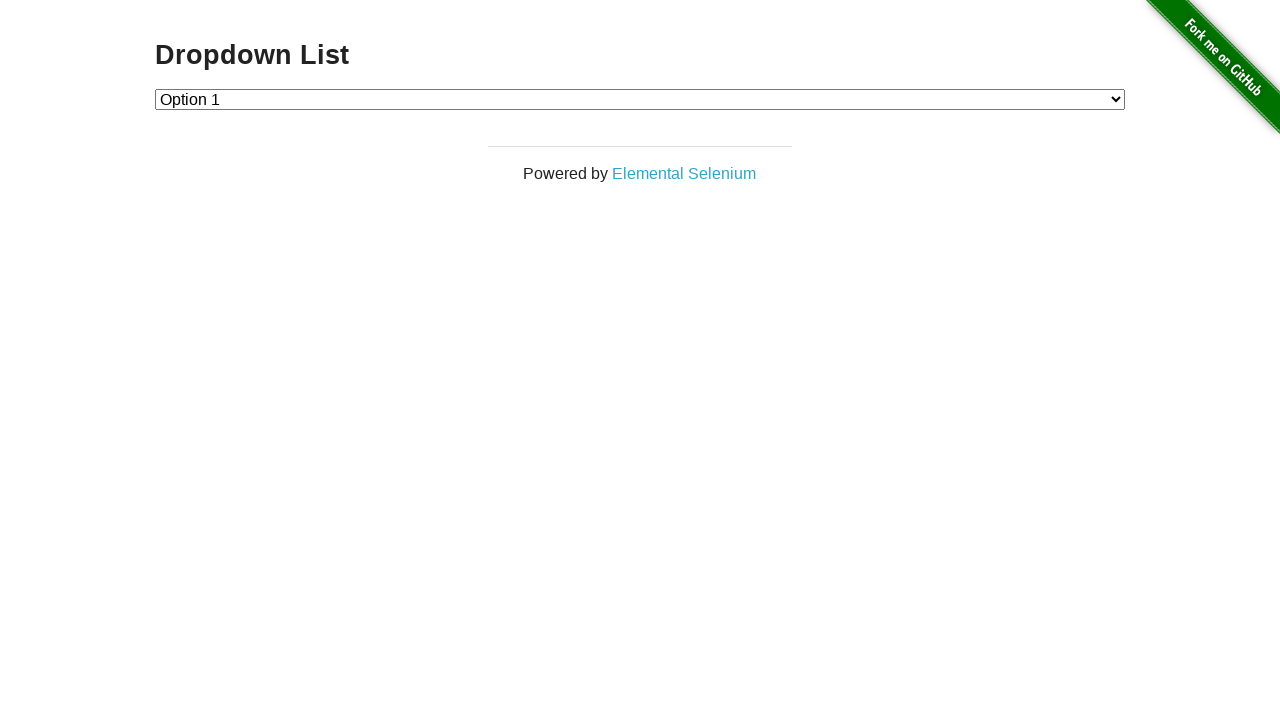